Tests hover functionality by moving the mouse over a submenu item element

Starting URL: https://www.zap.co.il/

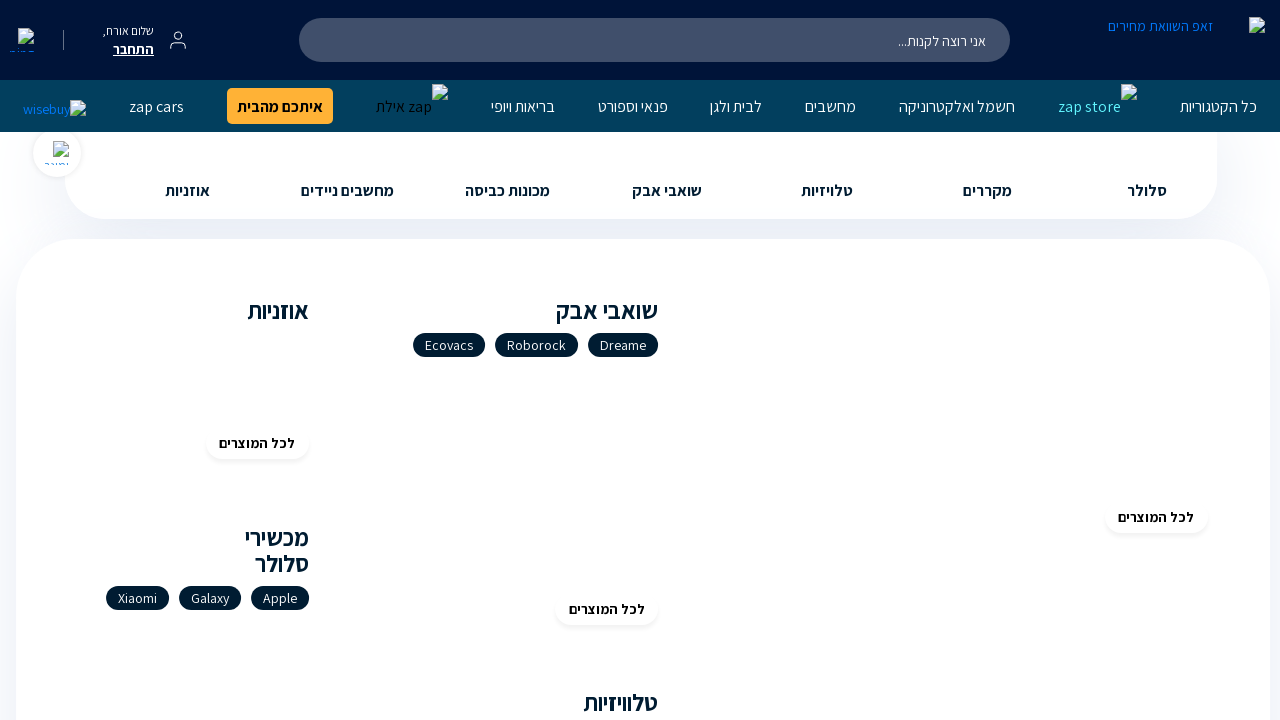

Hovered over submenu item element at (1218, 106) on .SubMenuItem
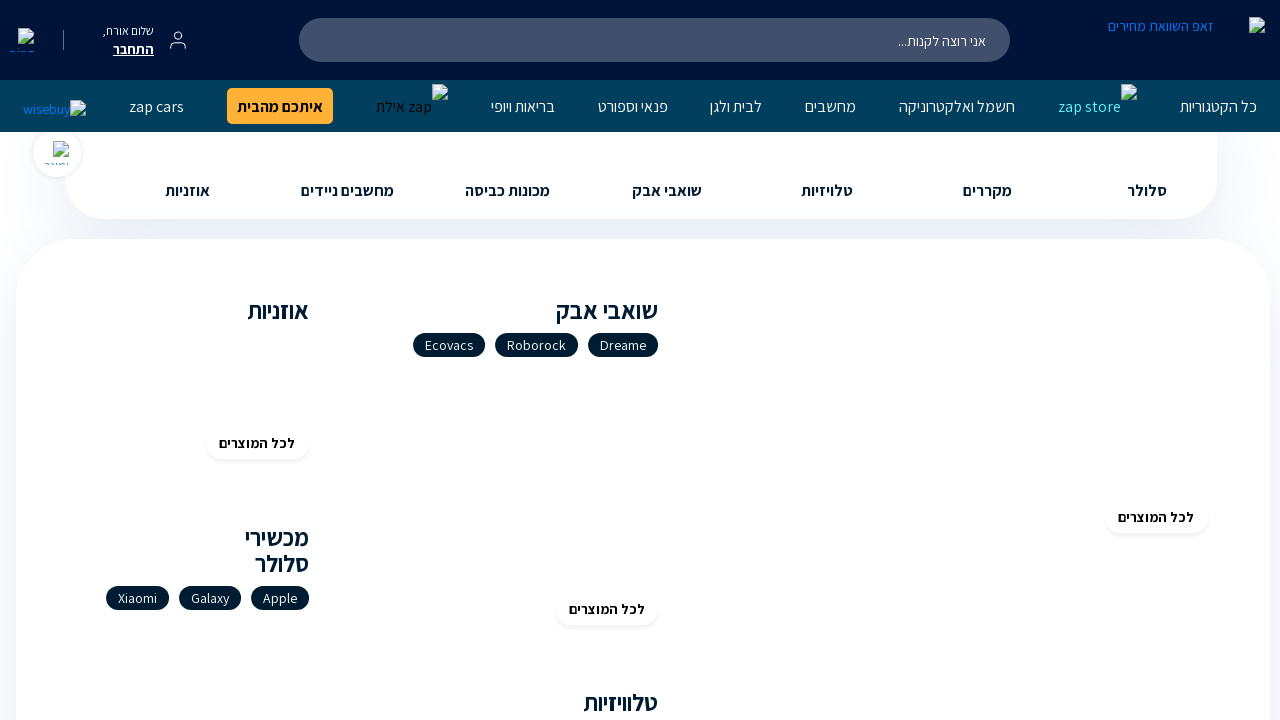

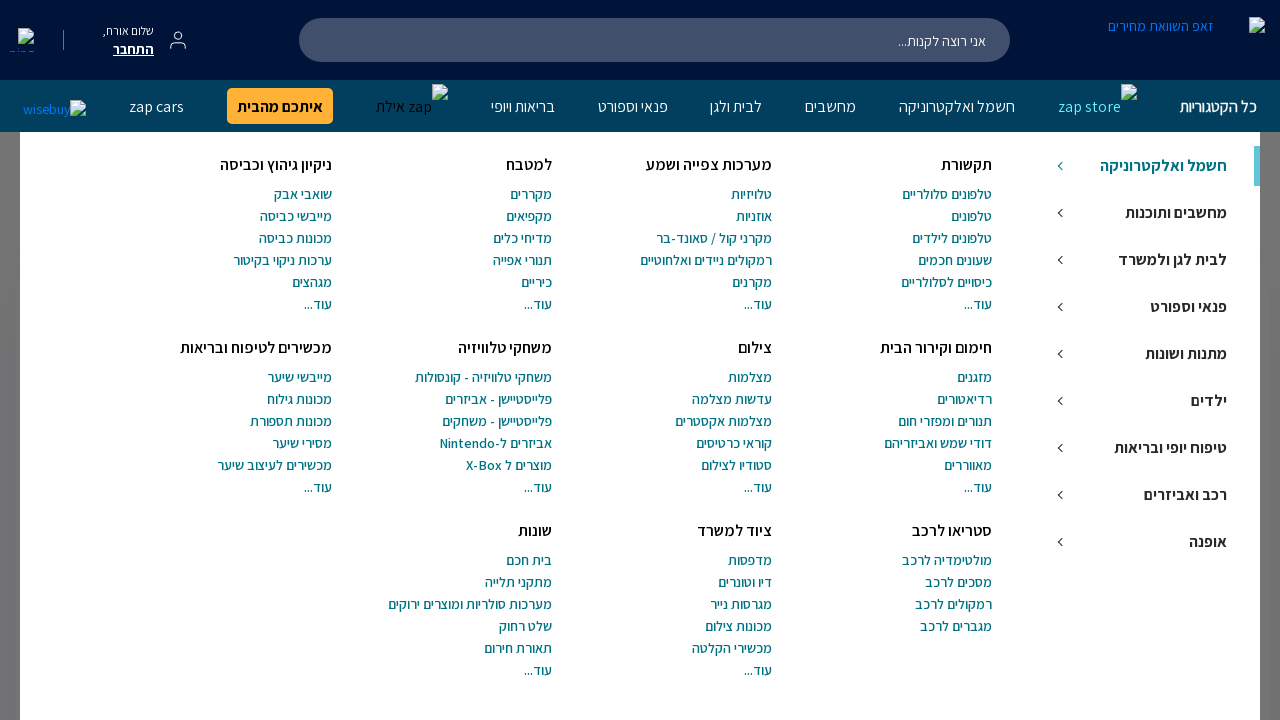